Tests that the Clear completed button displays correct text after marking an item complete

Starting URL: https://demo.playwright.dev/todomvc

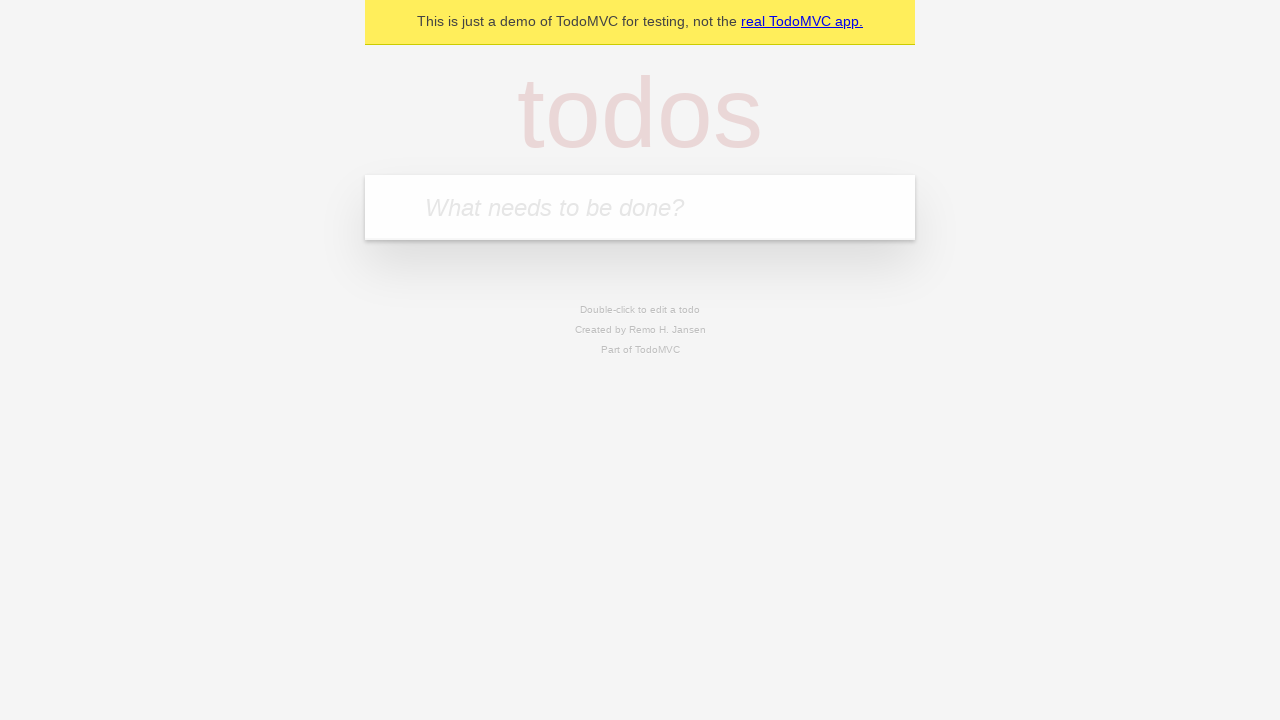

Filled todo input with 'buy some cheese' on internal:attr=[placeholder="What needs to be done?"i]
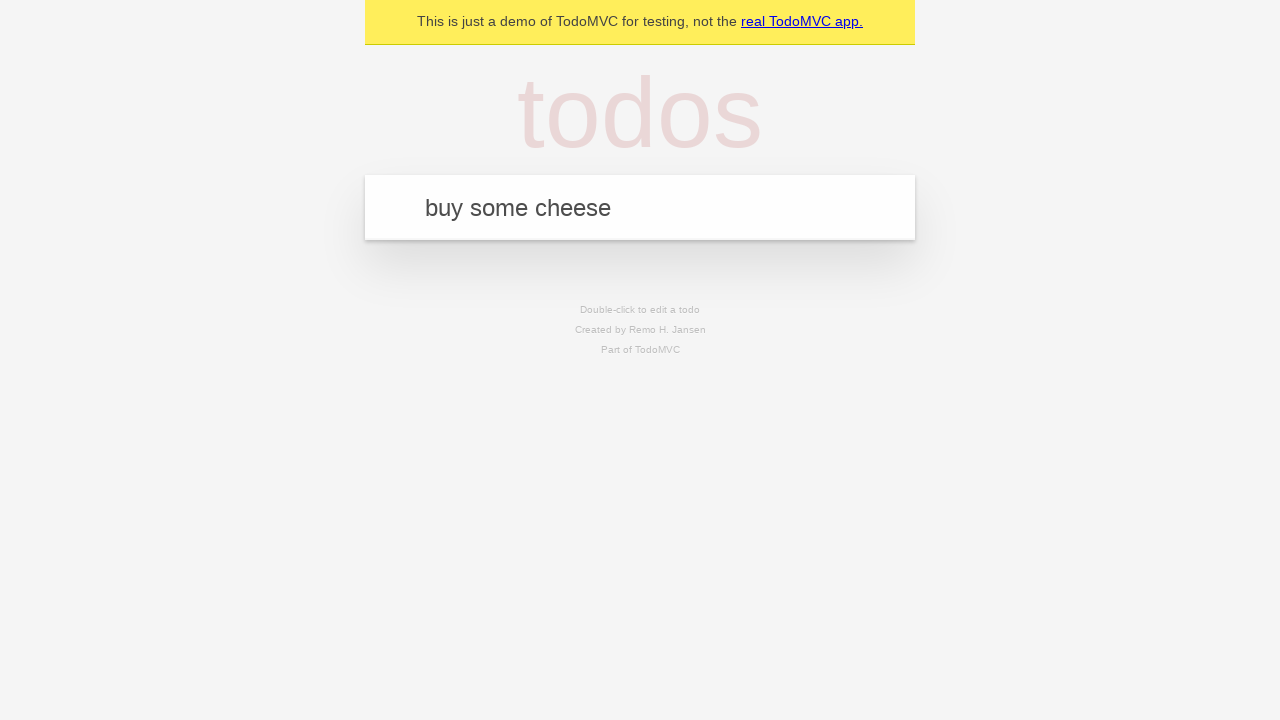

Pressed Enter to add todo item 'buy some cheese' on internal:attr=[placeholder="What needs to be done?"i]
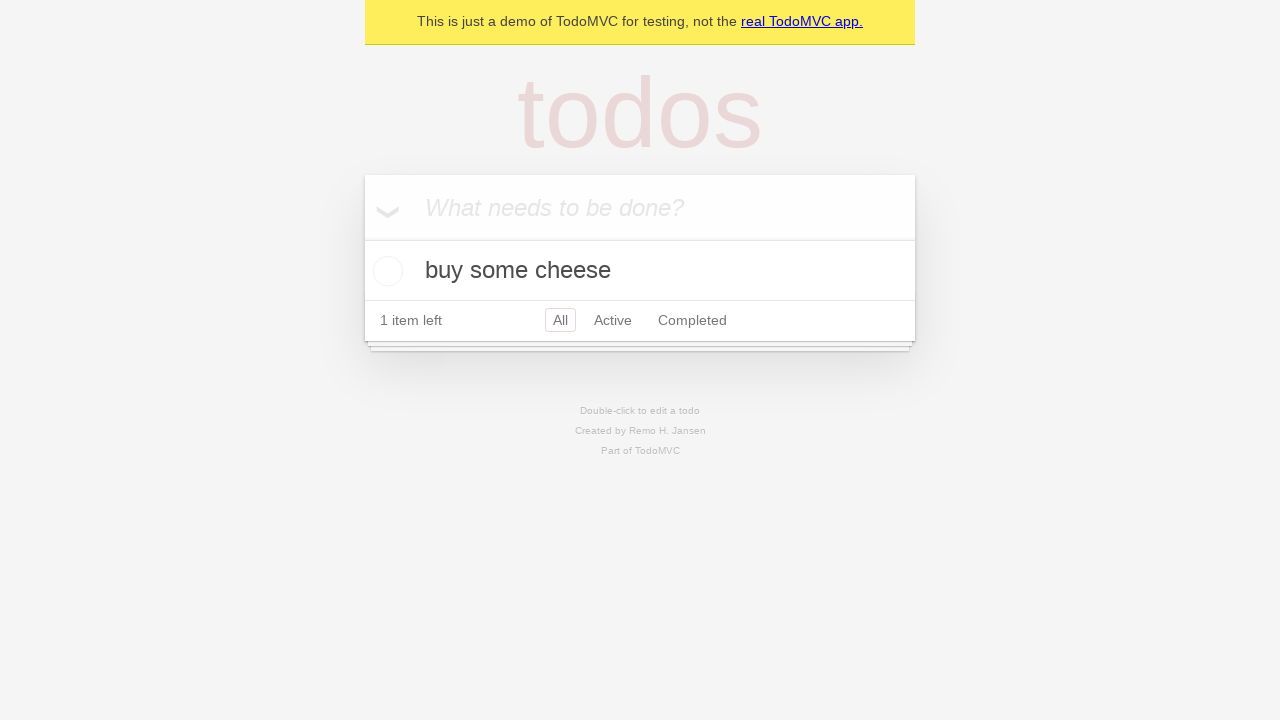

Filled todo input with 'feed the cat' on internal:attr=[placeholder="What needs to be done?"i]
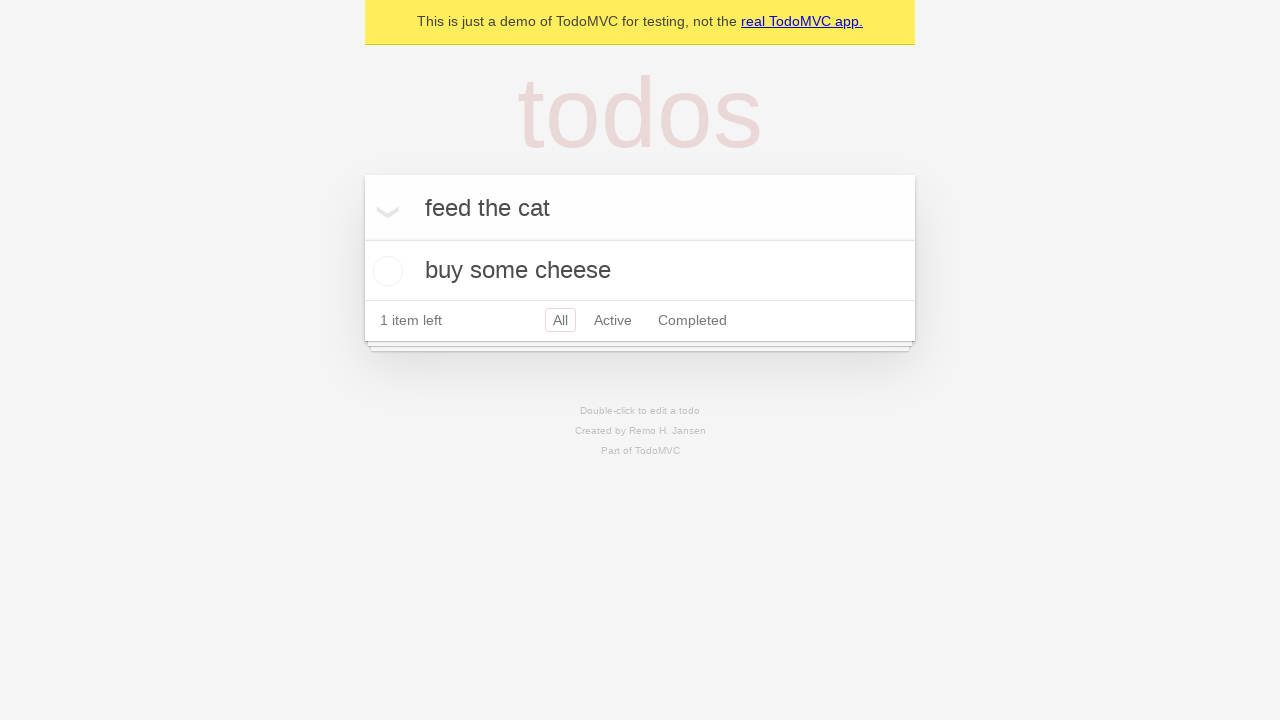

Pressed Enter to add todo item 'feed the cat' on internal:attr=[placeholder="What needs to be done?"i]
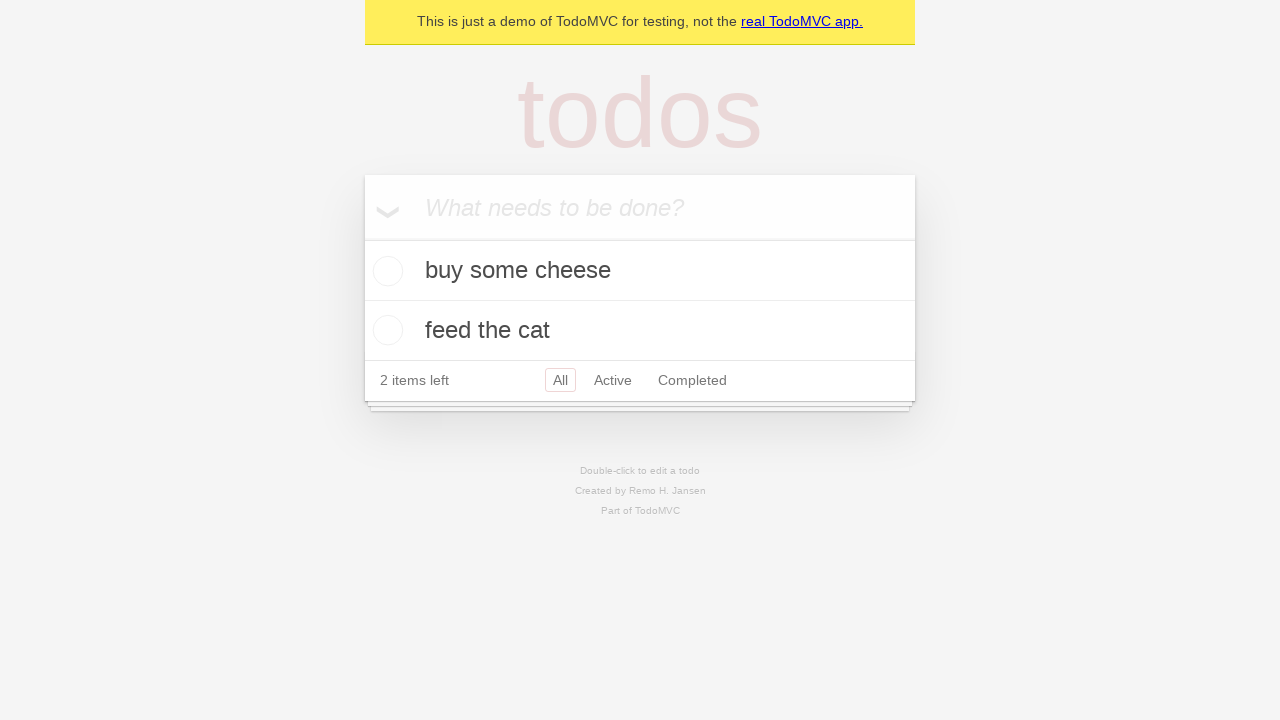

Filled todo input with 'book a doctors appointment' on internal:attr=[placeholder="What needs to be done?"i]
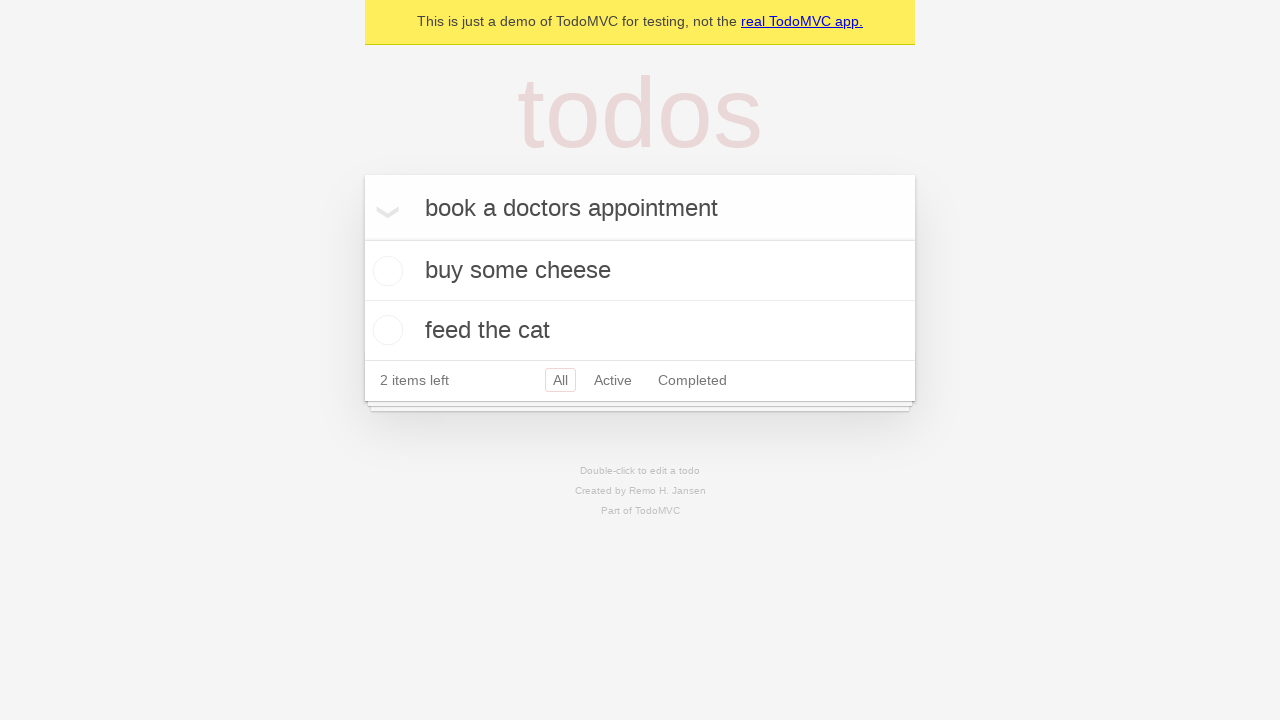

Pressed Enter to add todo item 'book a doctors appointment' on internal:attr=[placeholder="What needs to be done?"i]
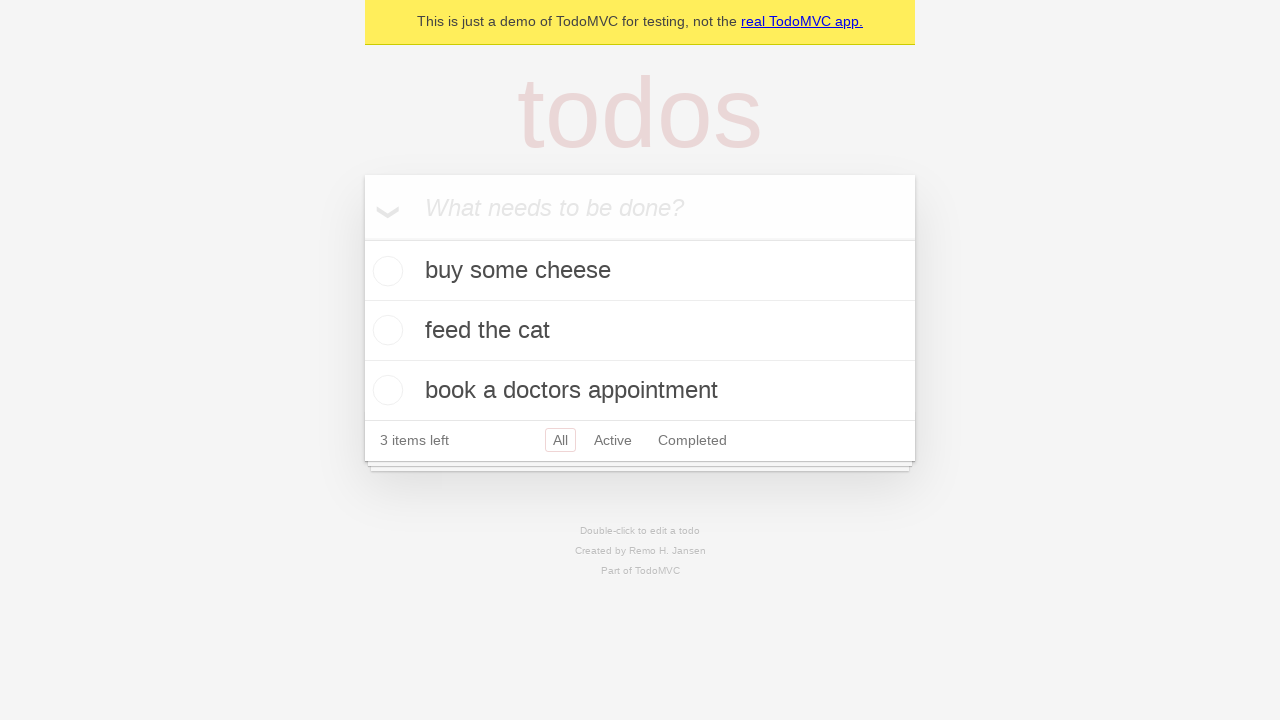

Checked the first todo item as complete at (385, 271) on .todo-list li .toggle >> nth=0
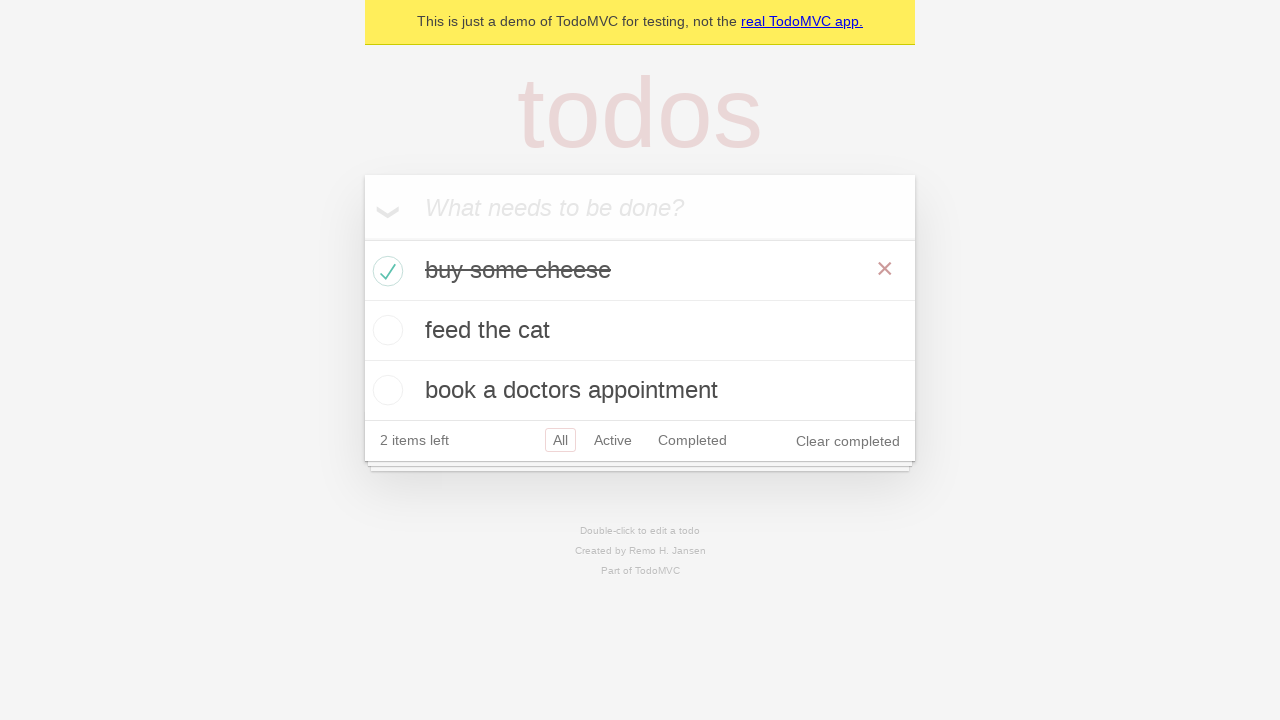

Clear completed button is now visible after marking item complete
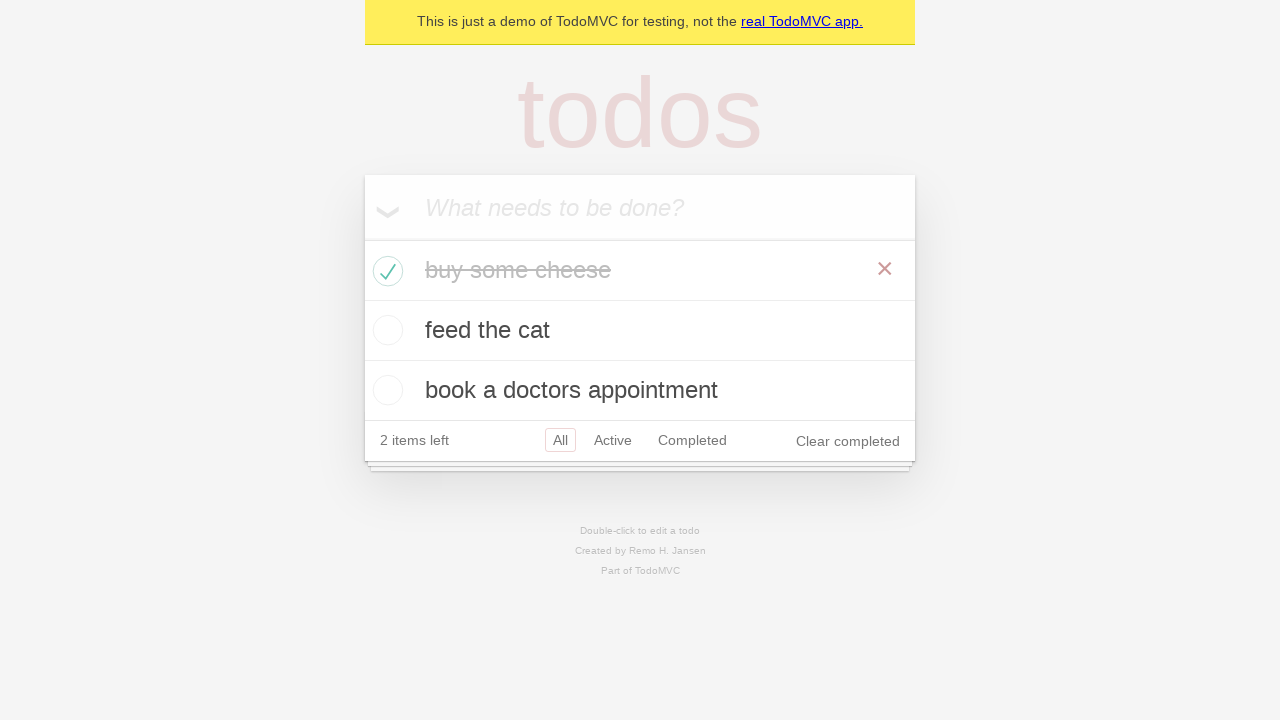

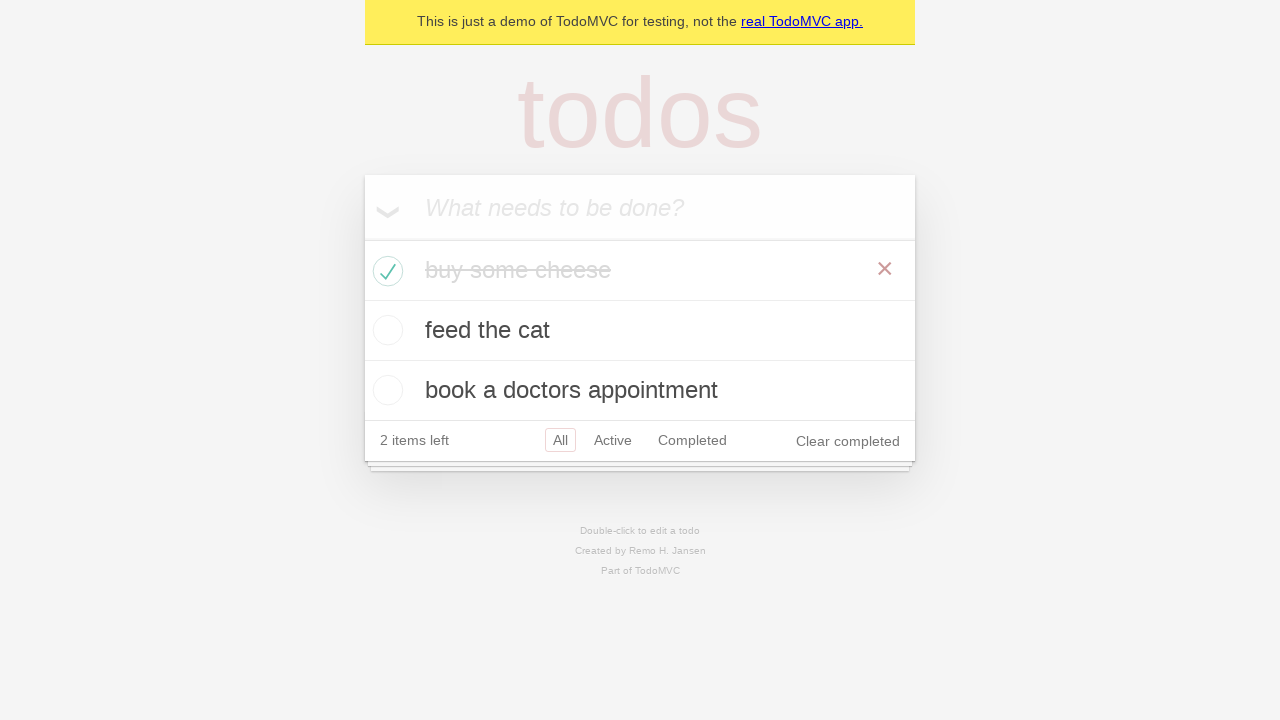